Navigates to a registration page and fills in the first name field with a test value

Starting URL: http://demo.automationtesting.in/Register.html

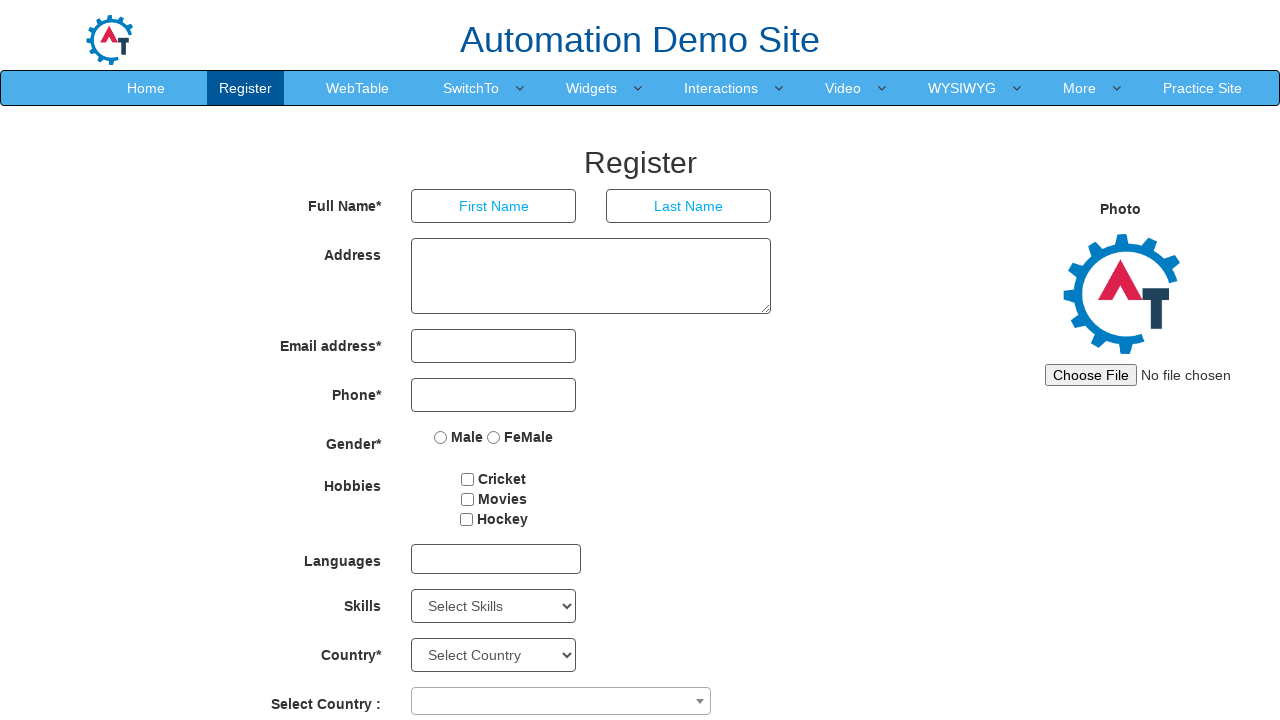

Navigated to registration page
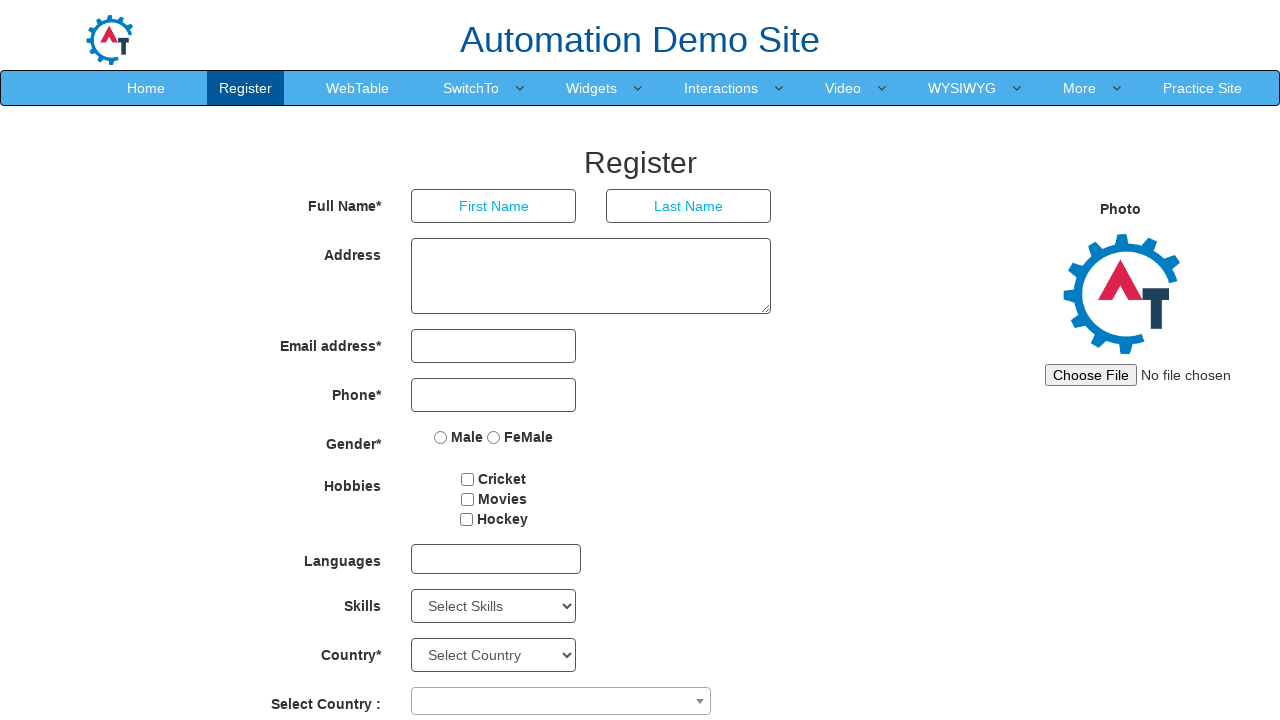

Filled first name field with 'David' on input[placeholder='First Name']
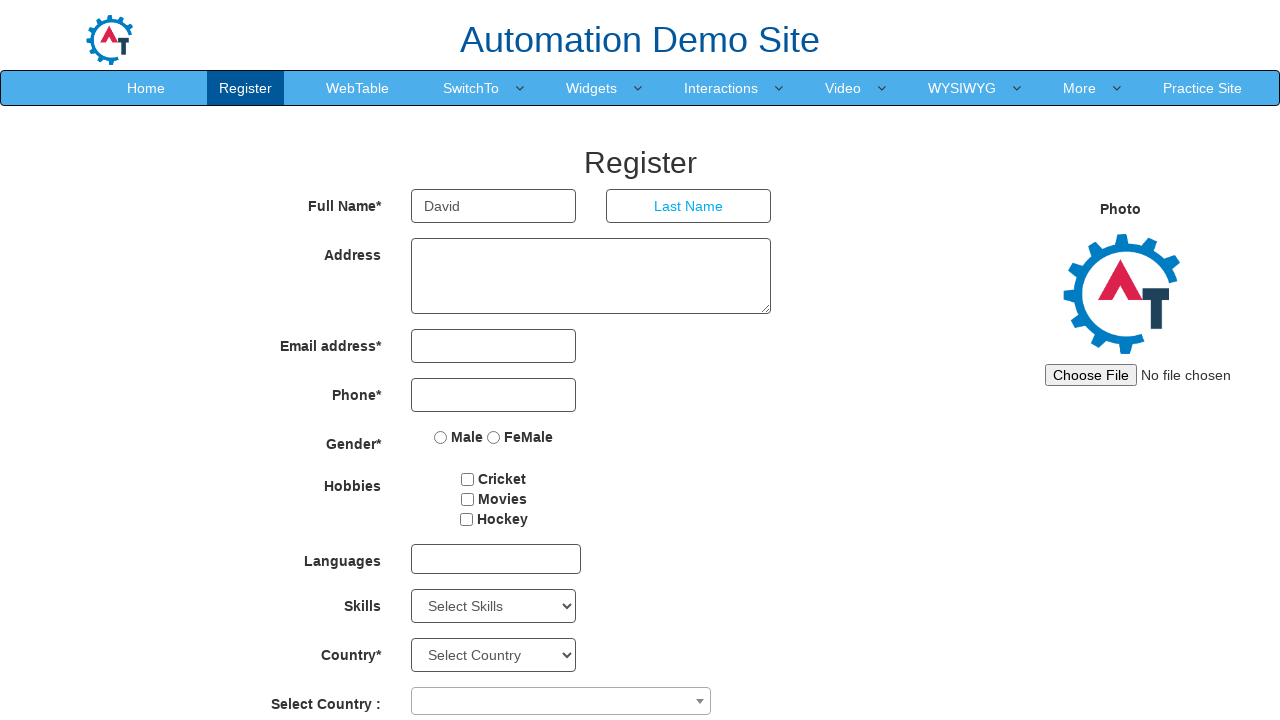

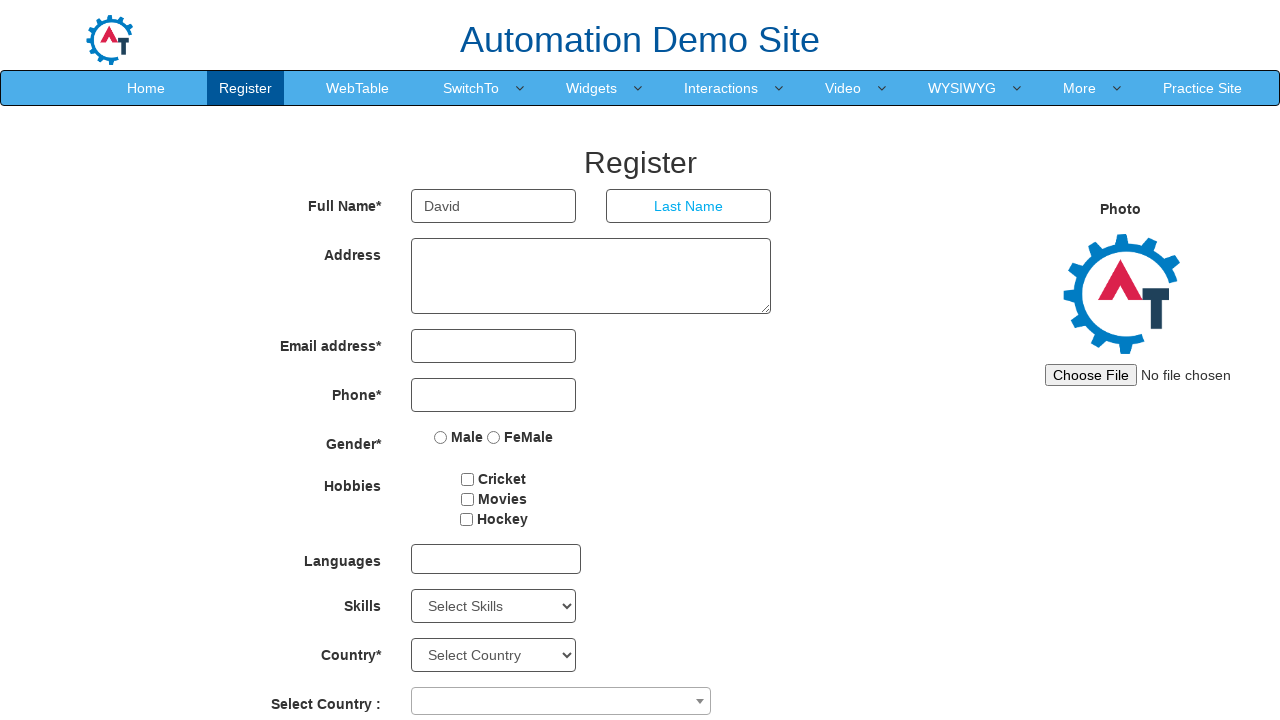